Tests dropdown selection functionality by selecting different car options using various methods (by value, index, and visible text)

Starting URL: https://www.letskodeit.com/practice

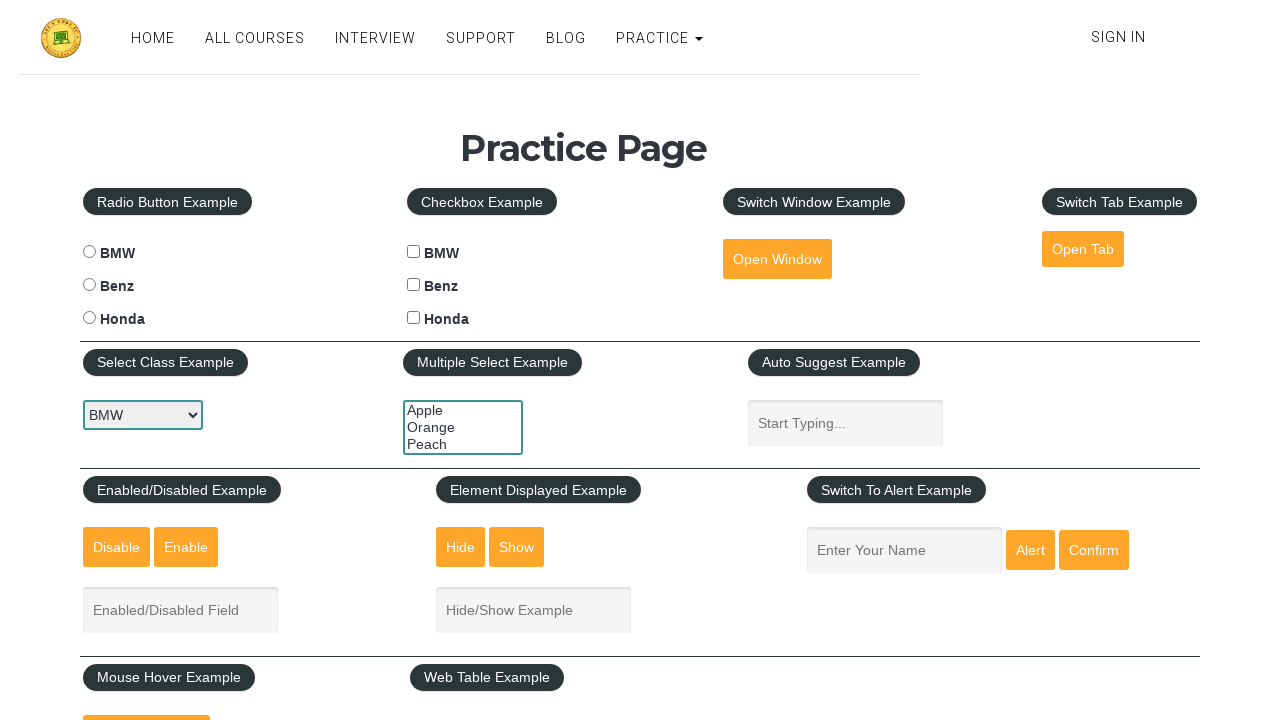

Located the car selection dropdown element
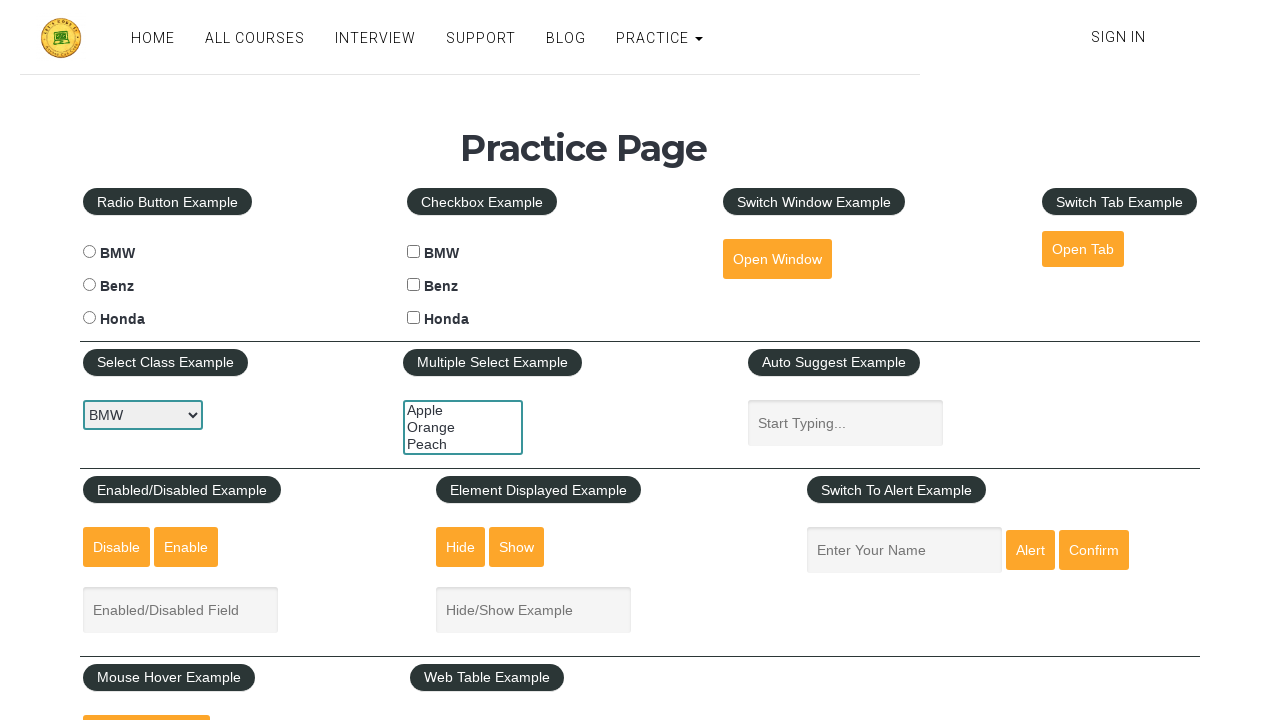

Selected Benz from dropdown by value on #carselect
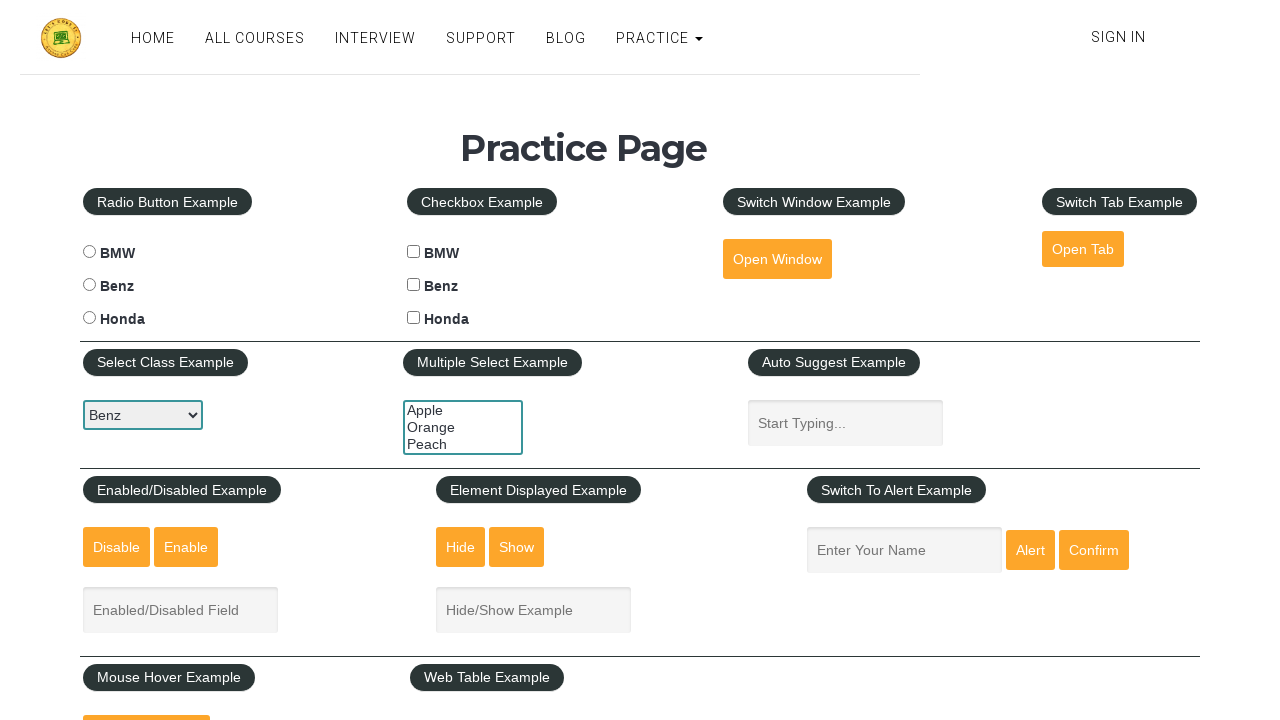

Selected Honda from dropdown by index 2 on #carselect
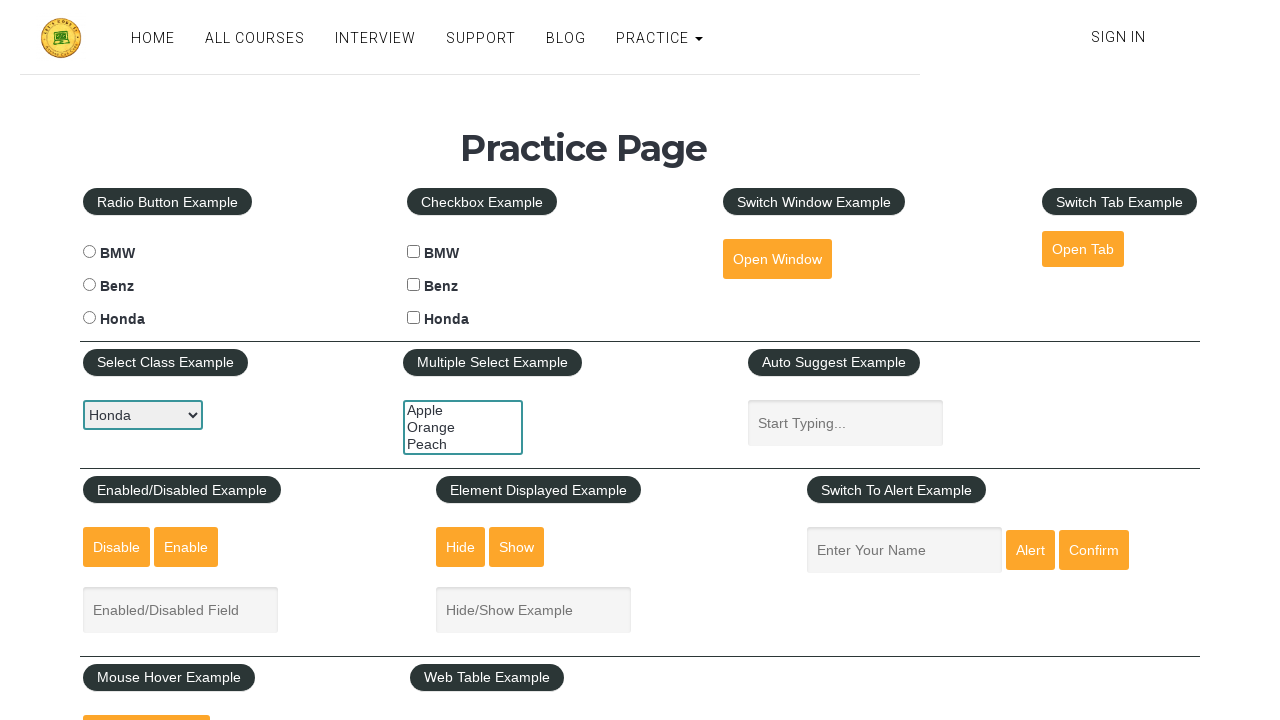

Selected BMW from dropdown by visible text on #carselect
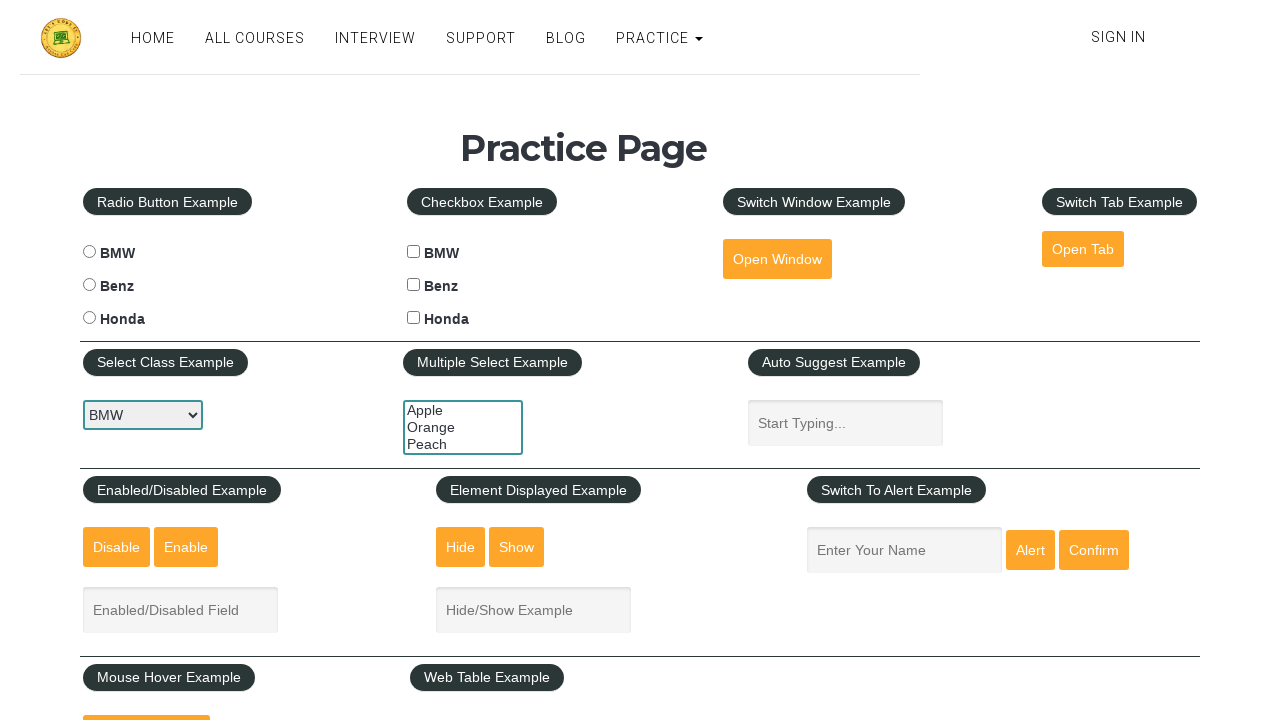

Selected Honda from dropdown by index 2 again on #carselect
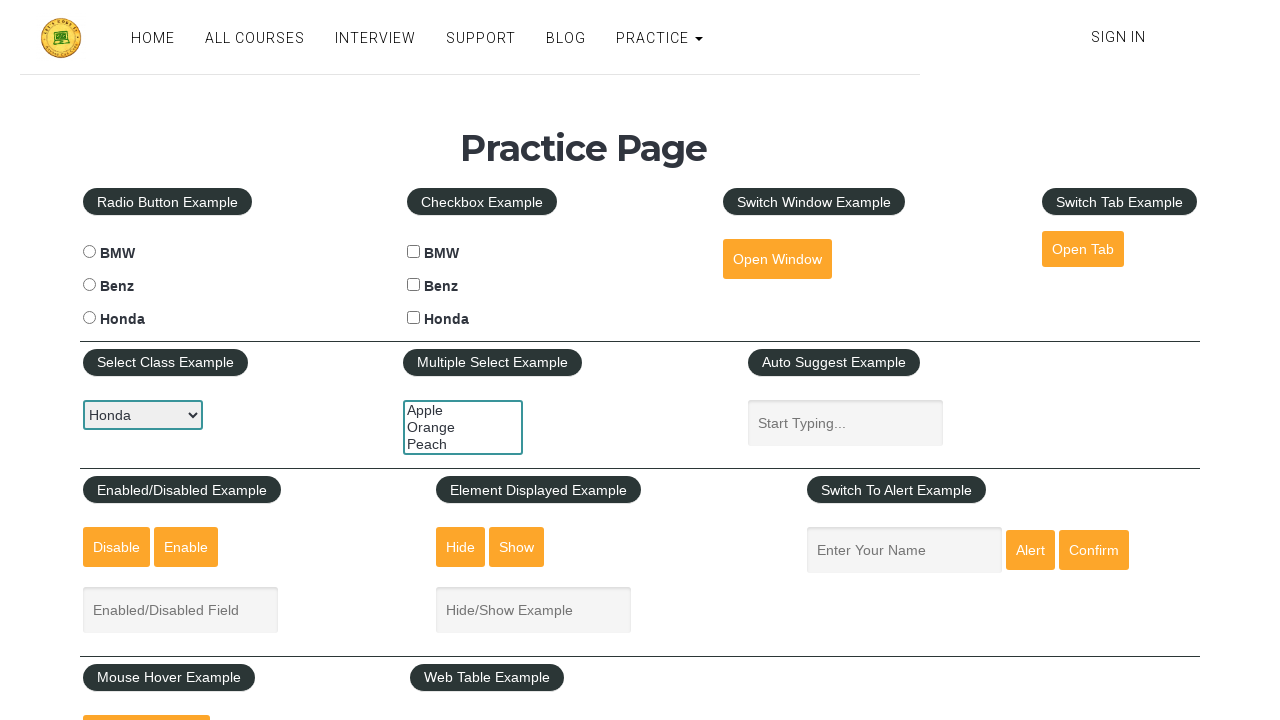

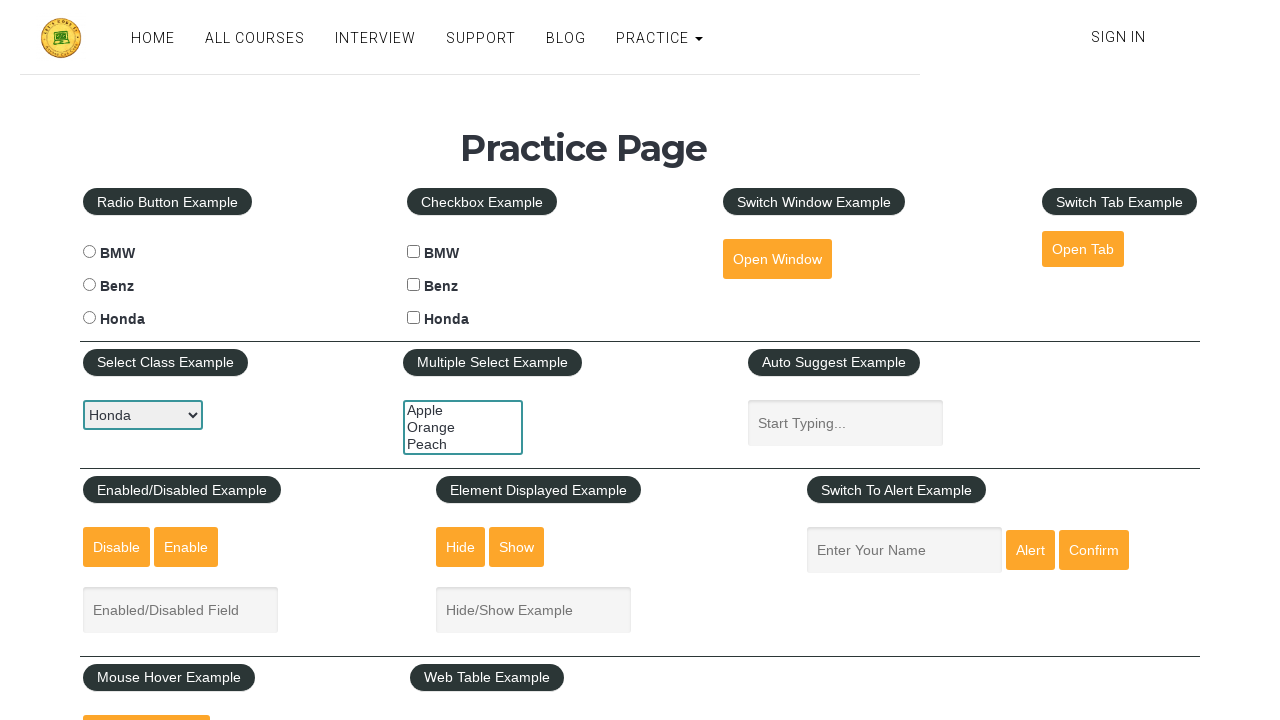